Tests Bootstrap documentation dropdown example by scrolling to the dropdown, opening it, and selecting "Another action" option

Starting URL: https://getbootstrap.com/docs/4.0/components/dropdowns/

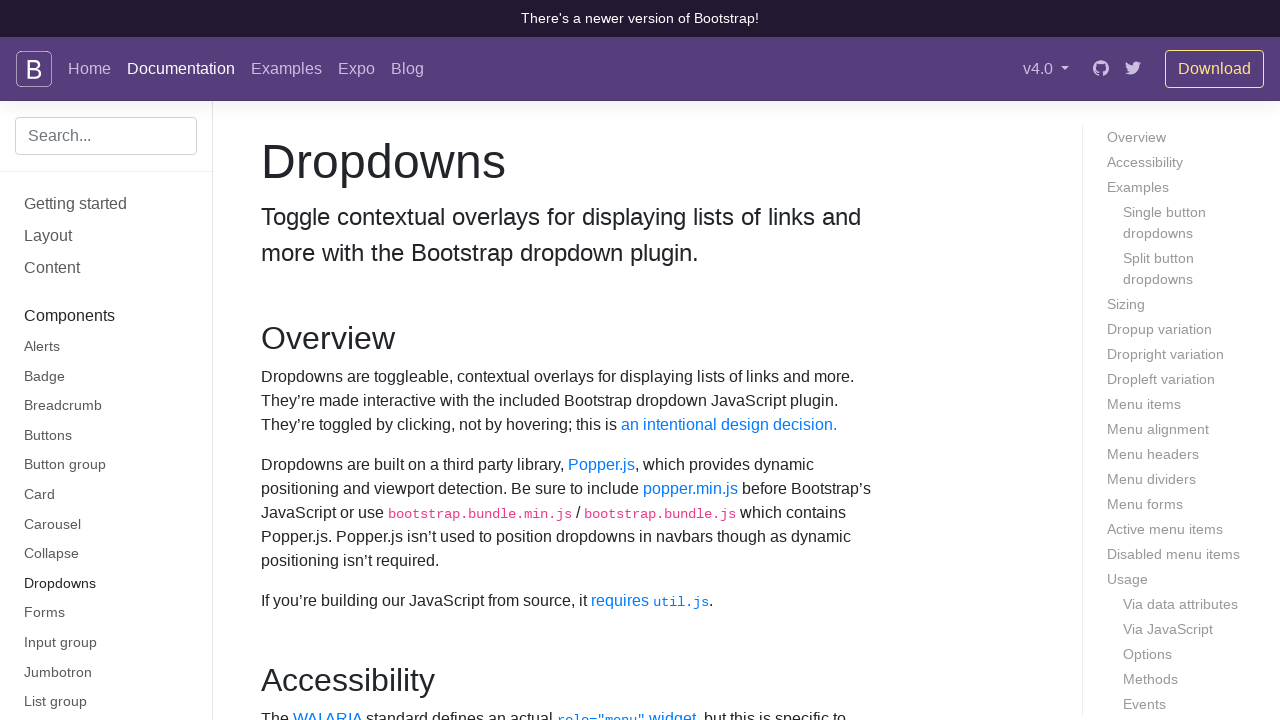

Scrolled down 400px to make dropdown visible
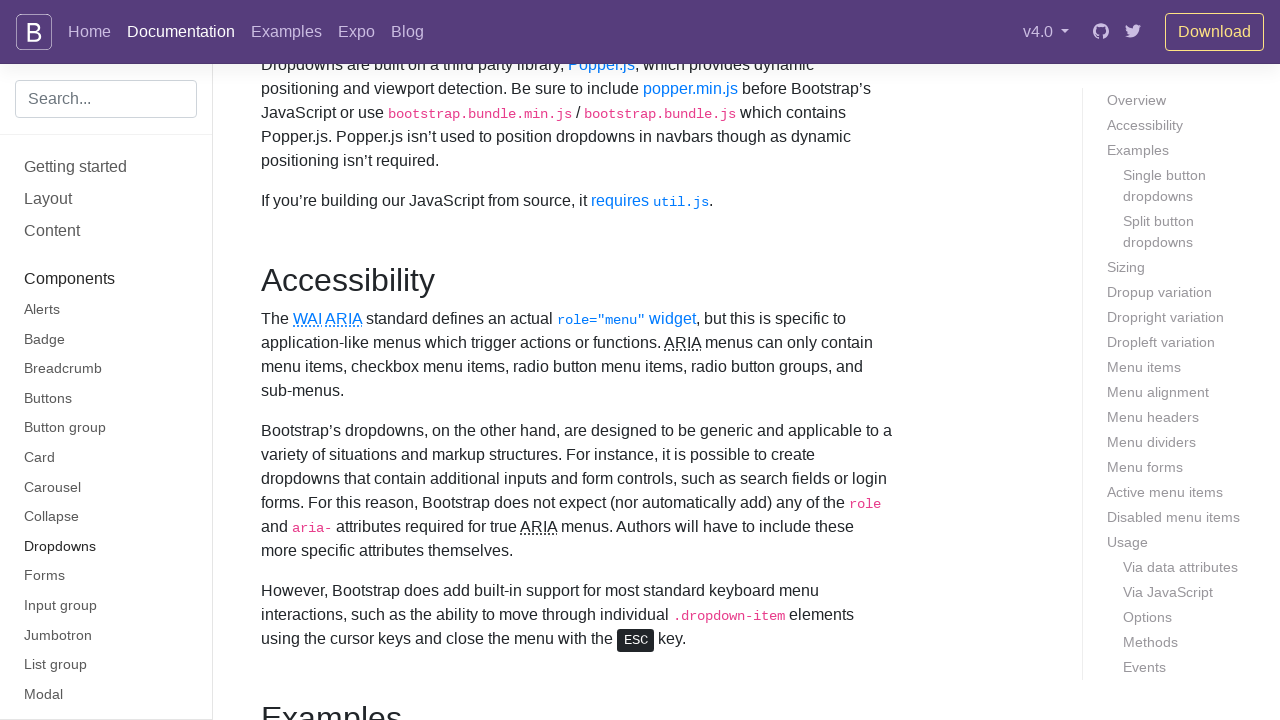

Clicked dropdown button at (370, 360) on button#dropdownMenuButton
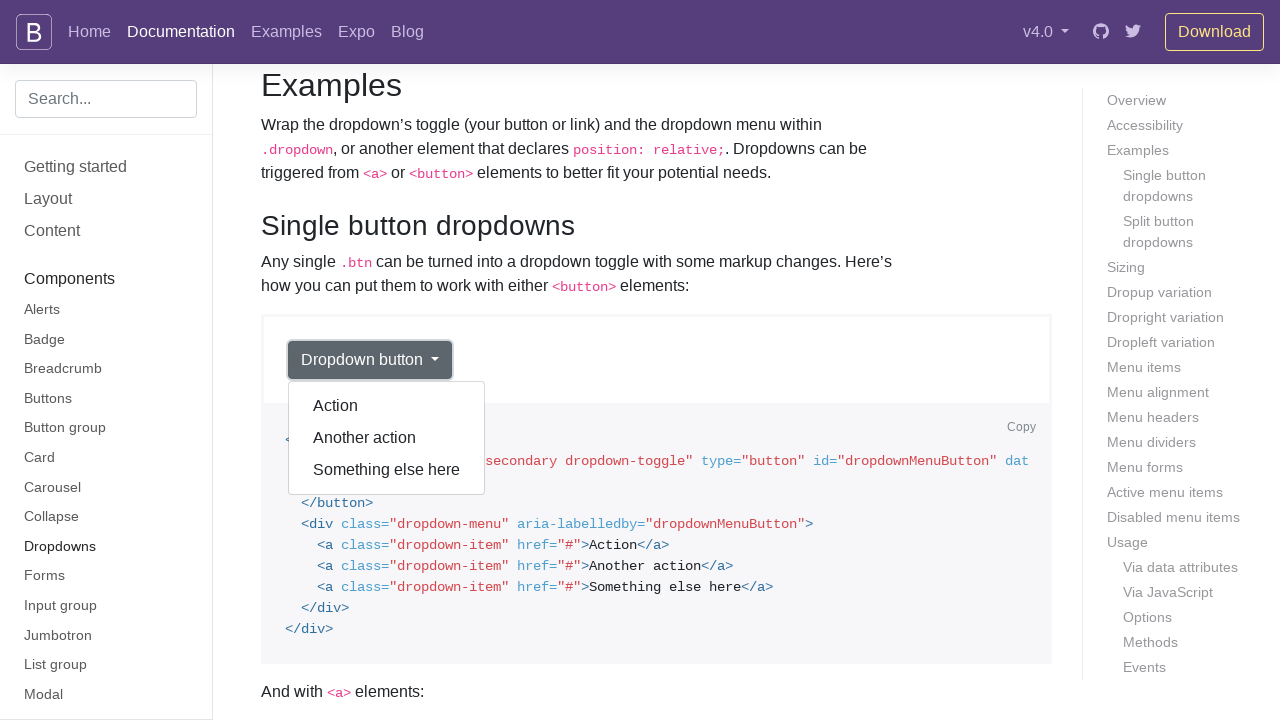

Dropdown menu appeared
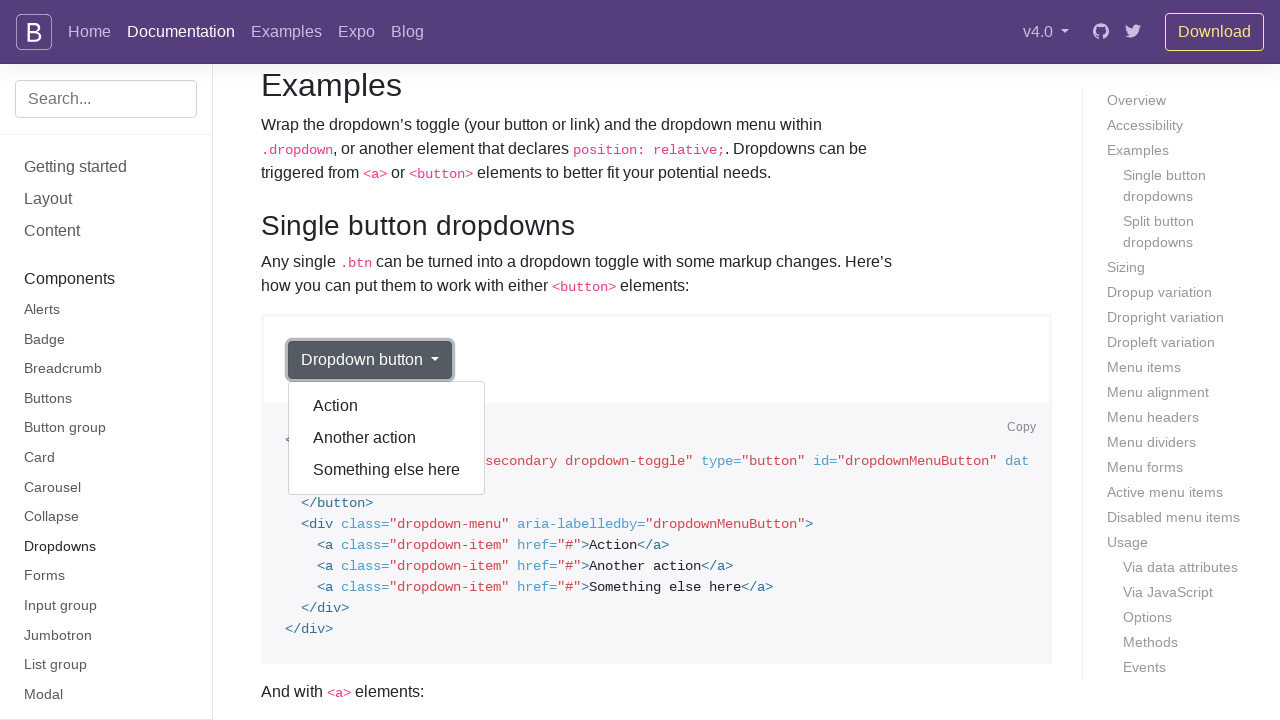

Clicked 'Another action' option from dropdown at (387, 438) on div.dropdown-menu.show a >> nth=1
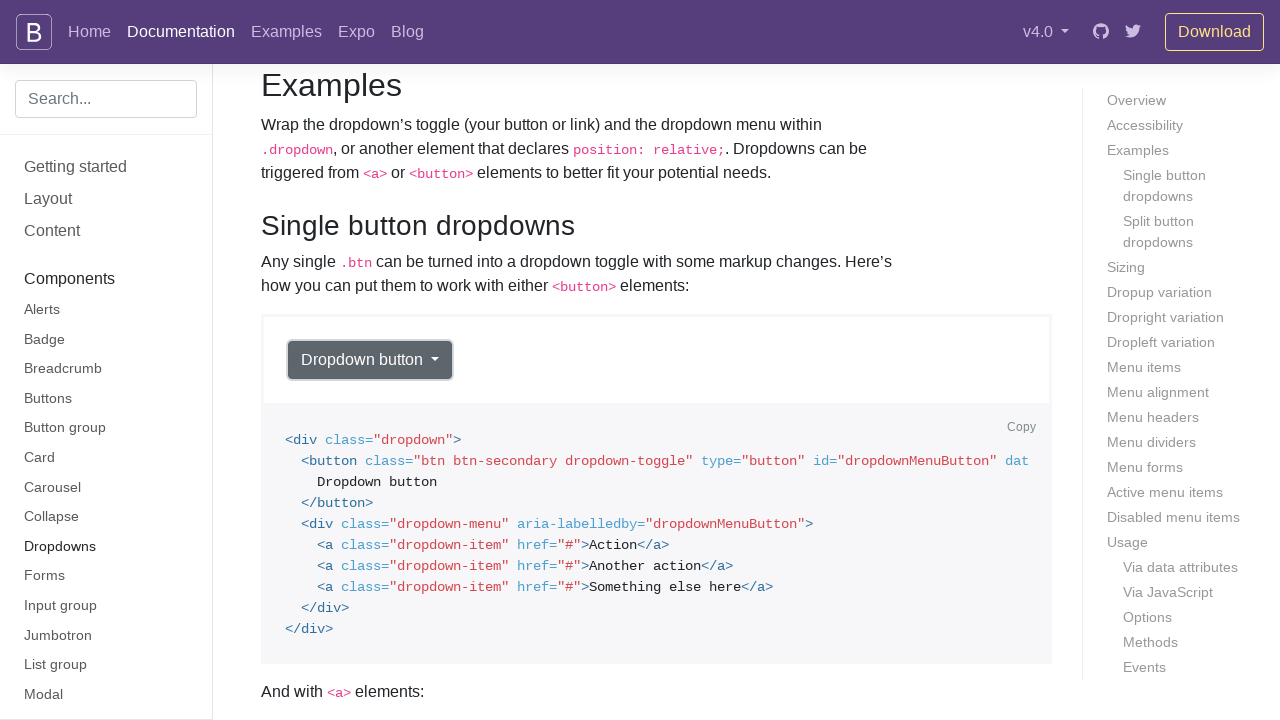

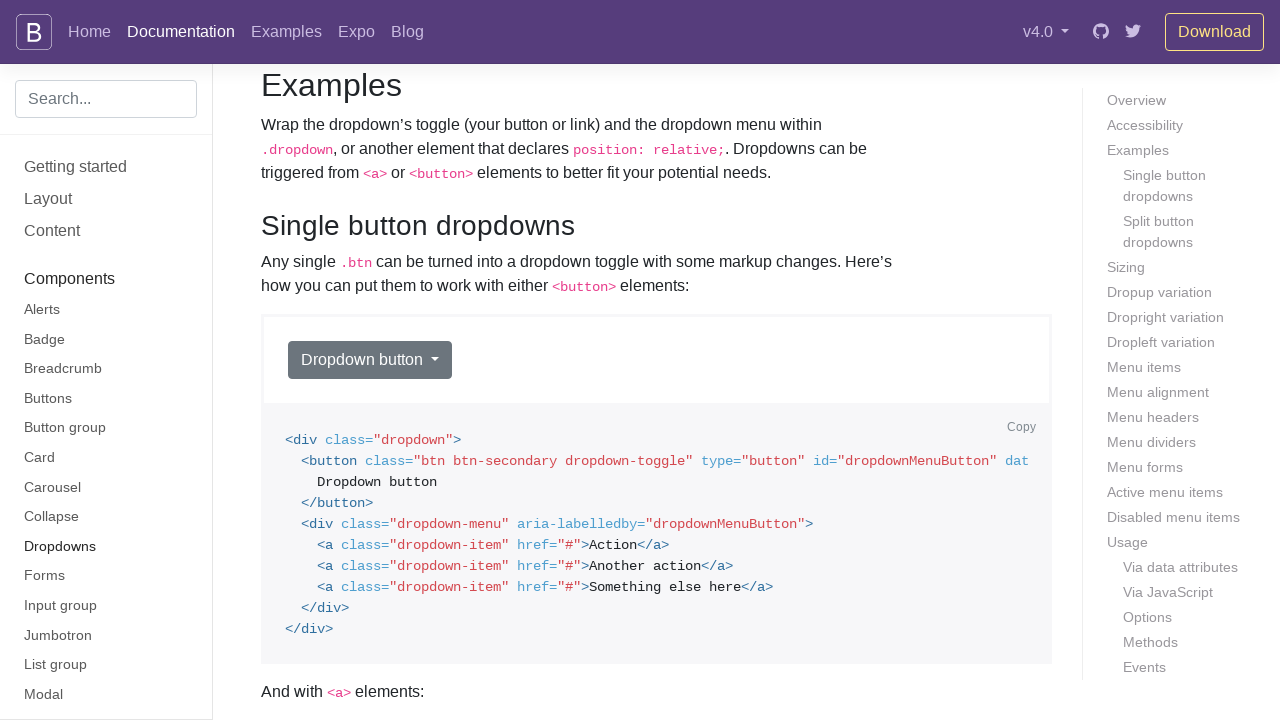